Tests hover tooltip functionality by moving mouse over a text input field and verifying the tooltip content appears

Starting URL: https://automationfc.github.io/jquery-tooltip/

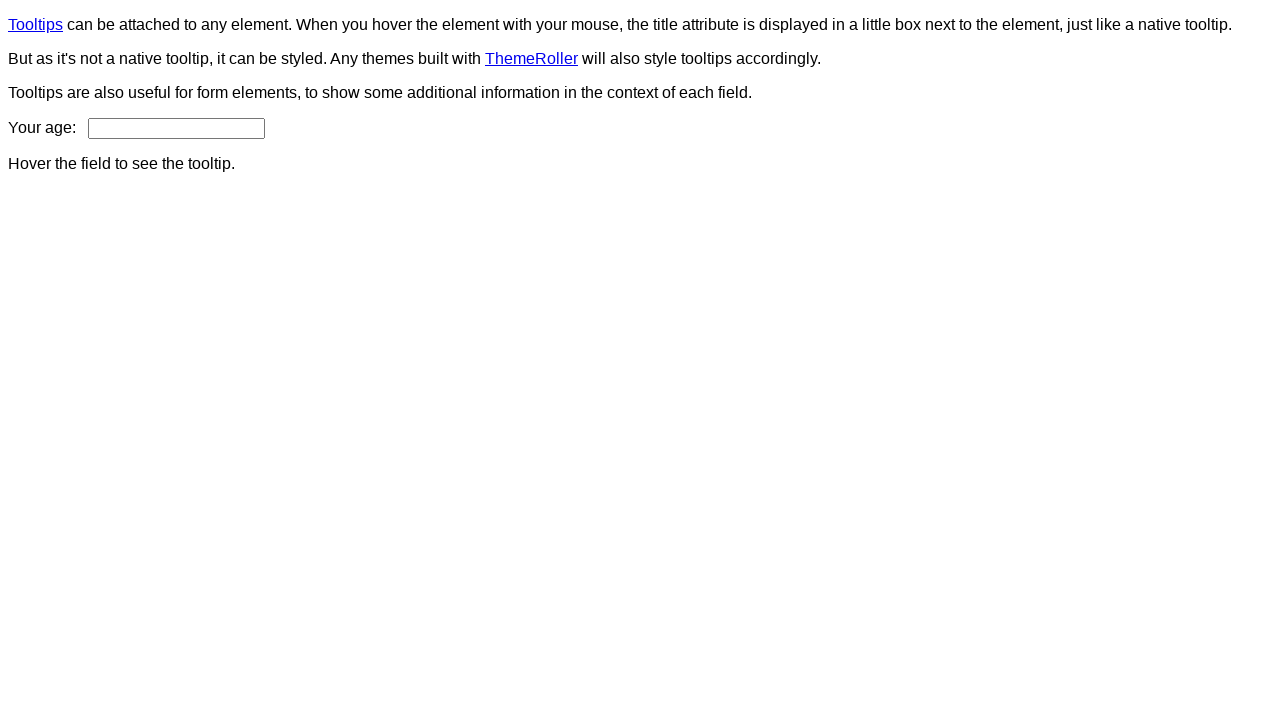

Hovered over age input field to trigger tooltip at (176, 128) on input#age
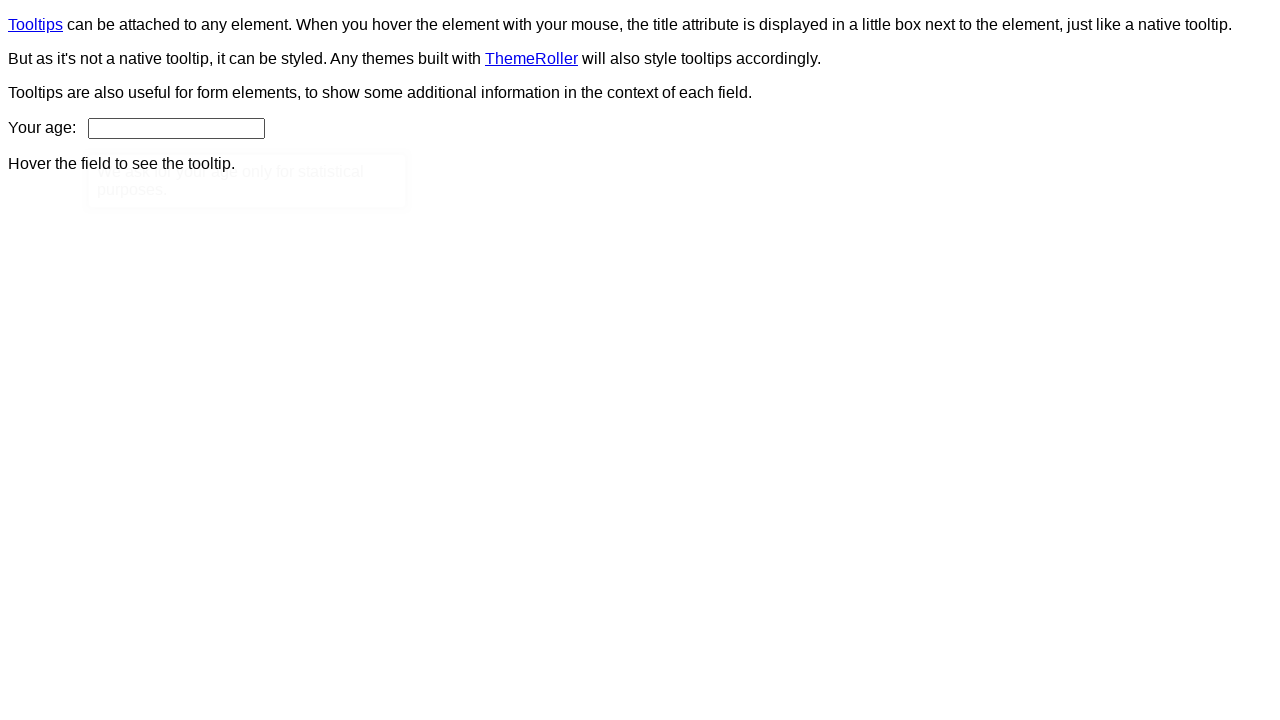

Tooltip content appeared and was visible
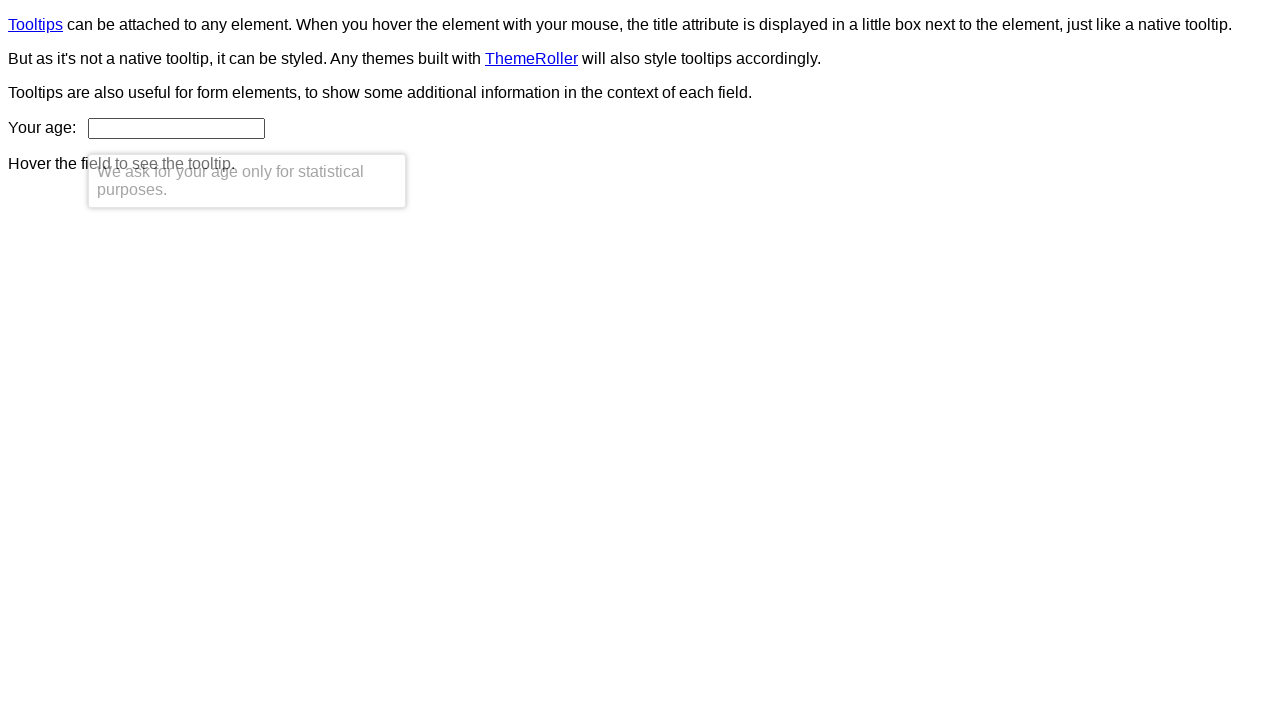

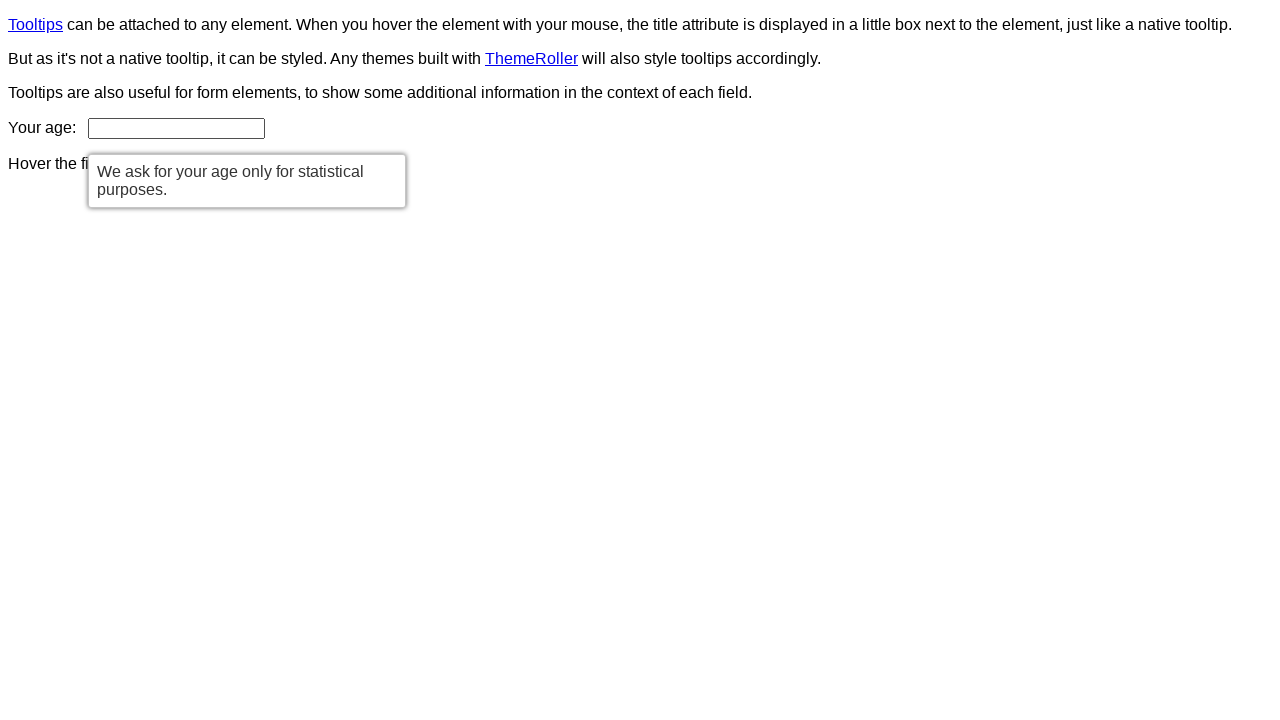